Tests that clicking clear completed button removes completed items

Starting URL: https://demo.playwright.dev/todomvc

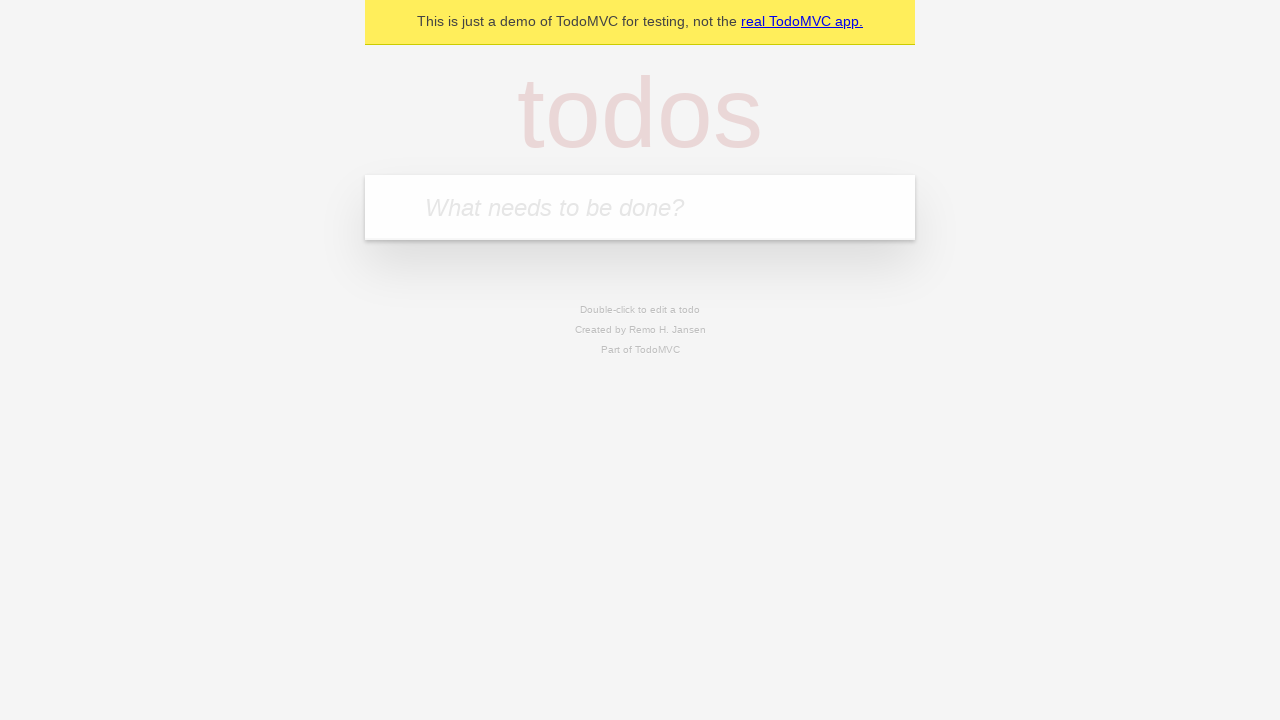

Filled new todo field with 'buy some cheese' on .new-todo
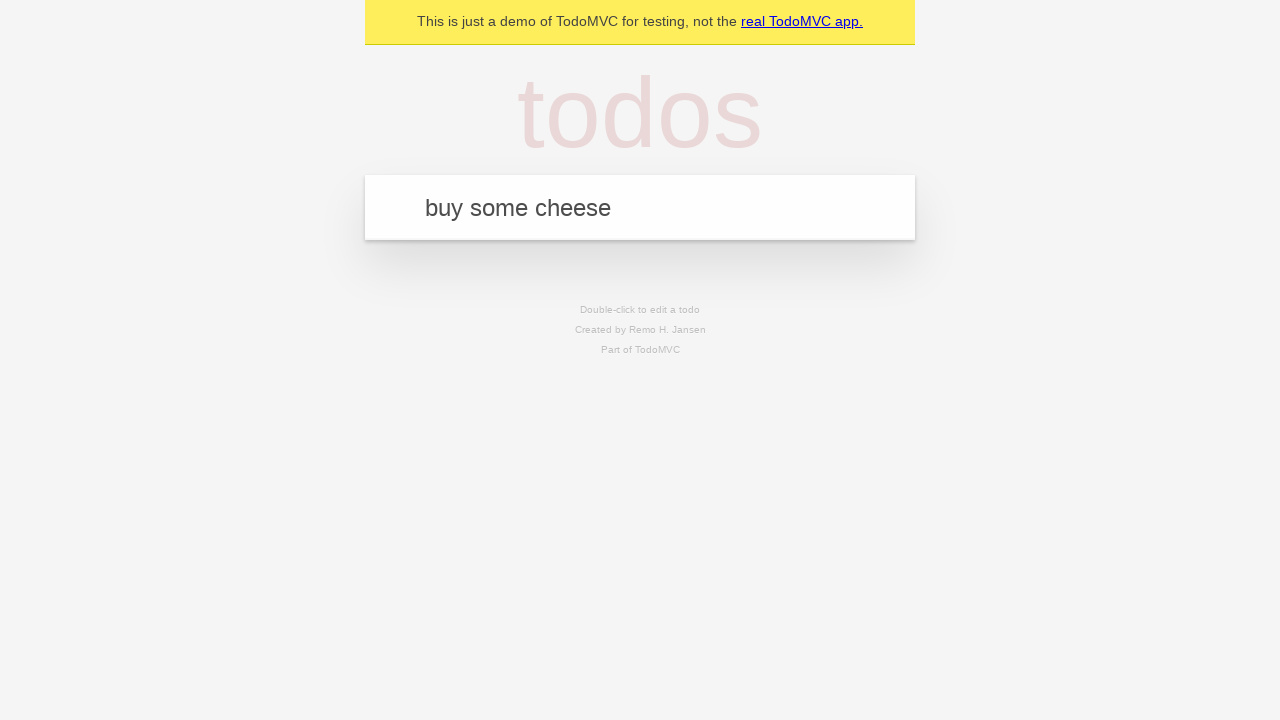

Pressed Enter to create first todo on .new-todo
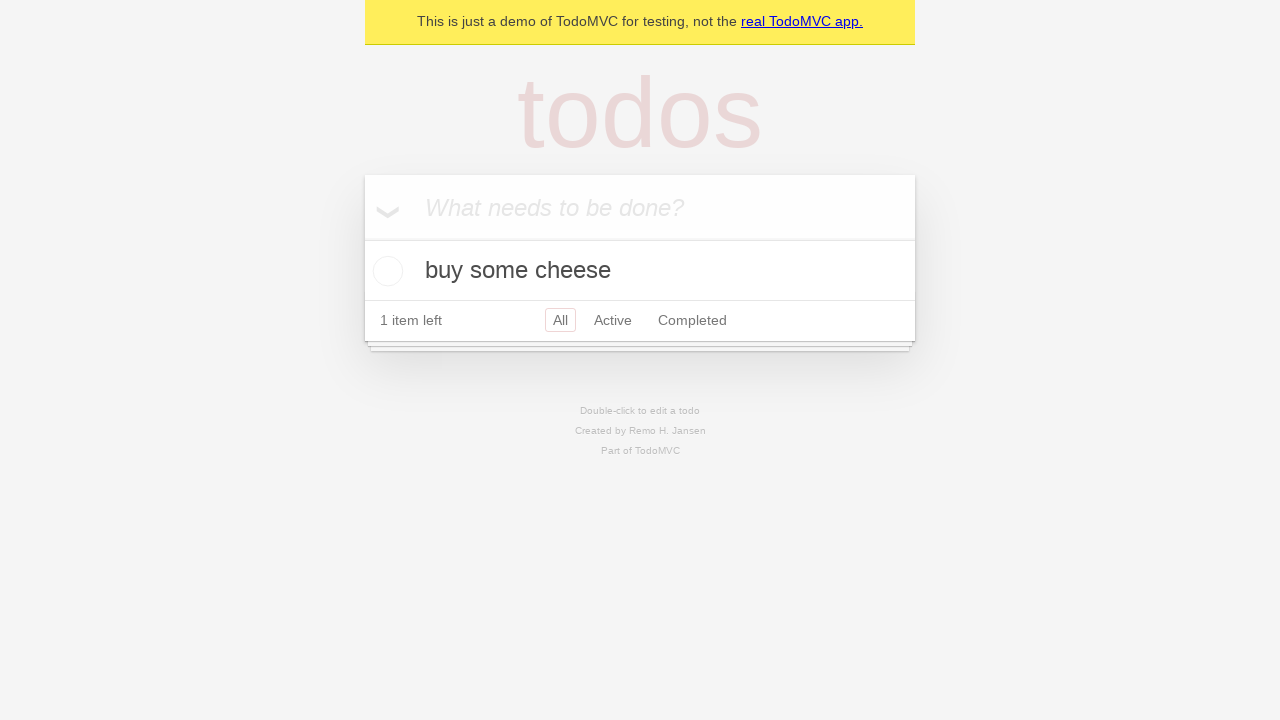

Filled new todo field with 'feed the cat' on .new-todo
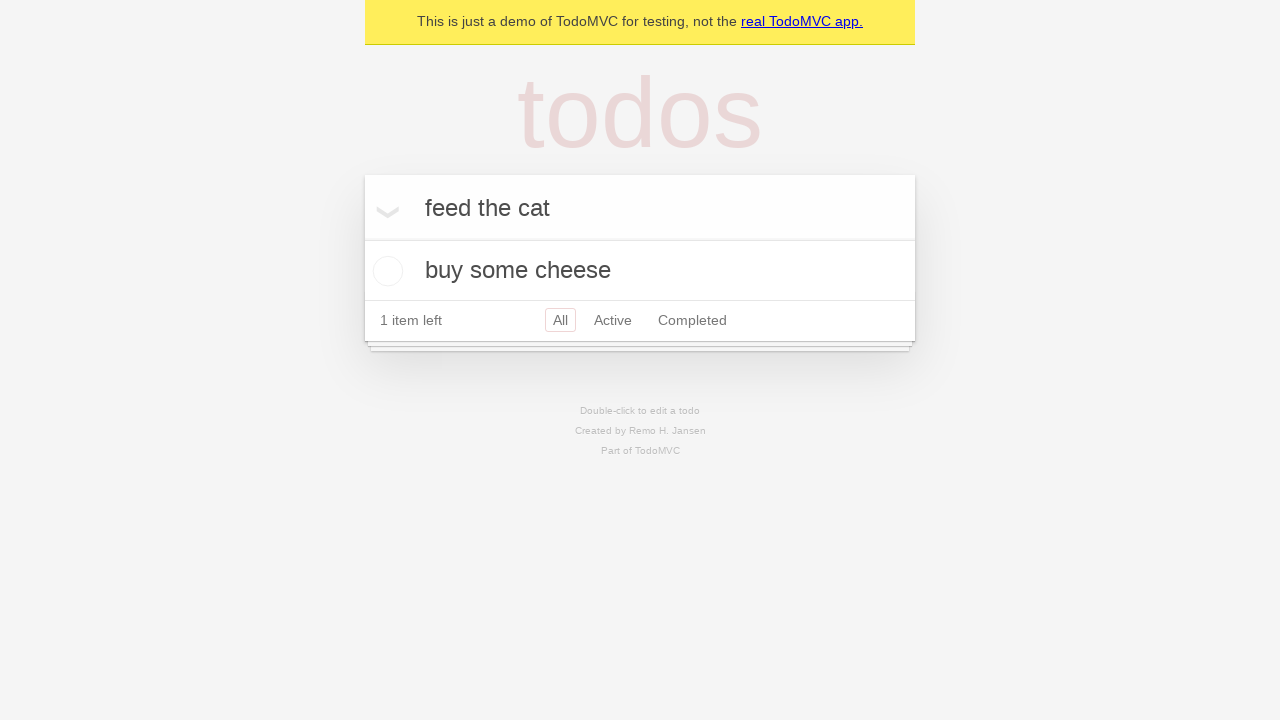

Pressed Enter to create second todo on .new-todo
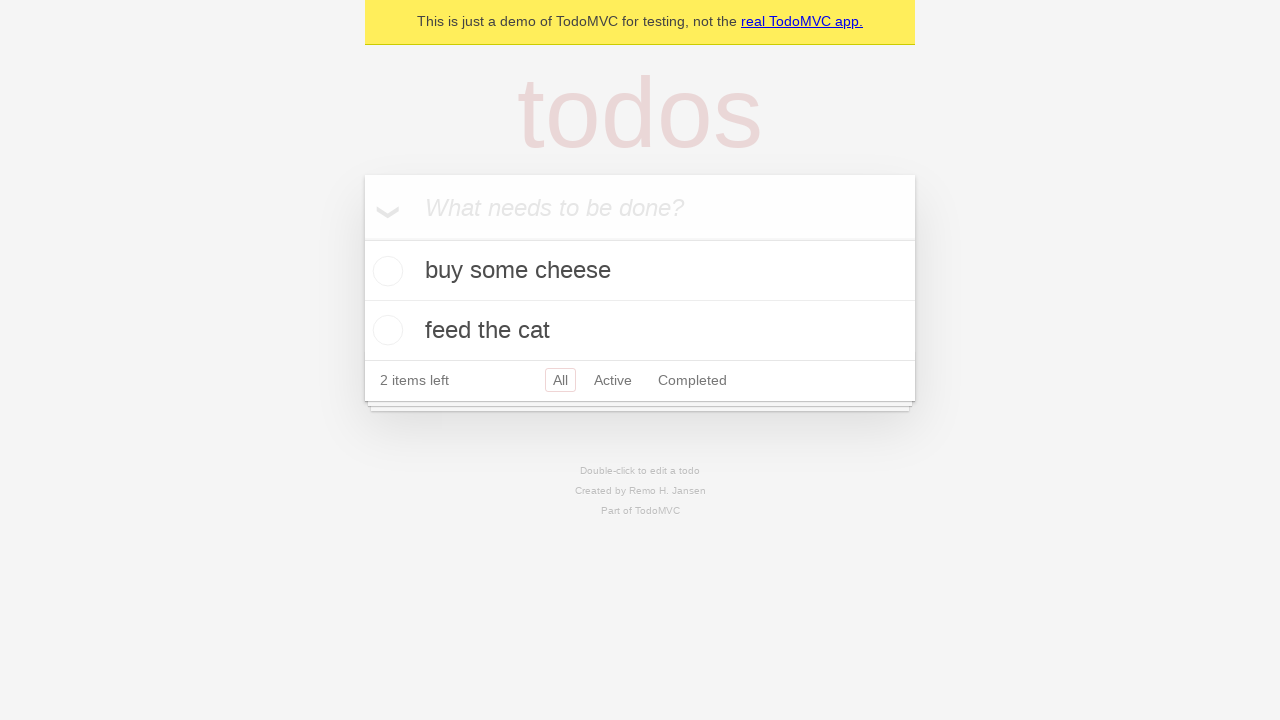

Filled new todo field with 'book a doctors appointment' on .new-todo
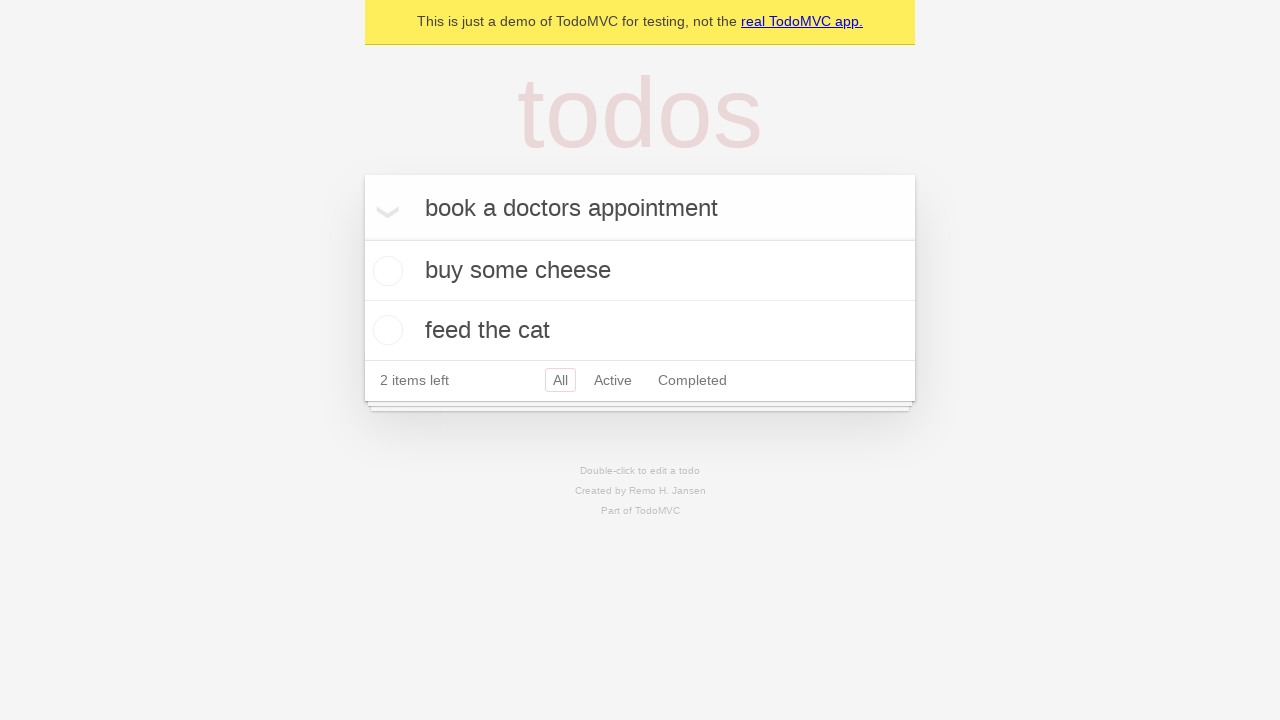

Pressed Enter to create third todo on .new-todo
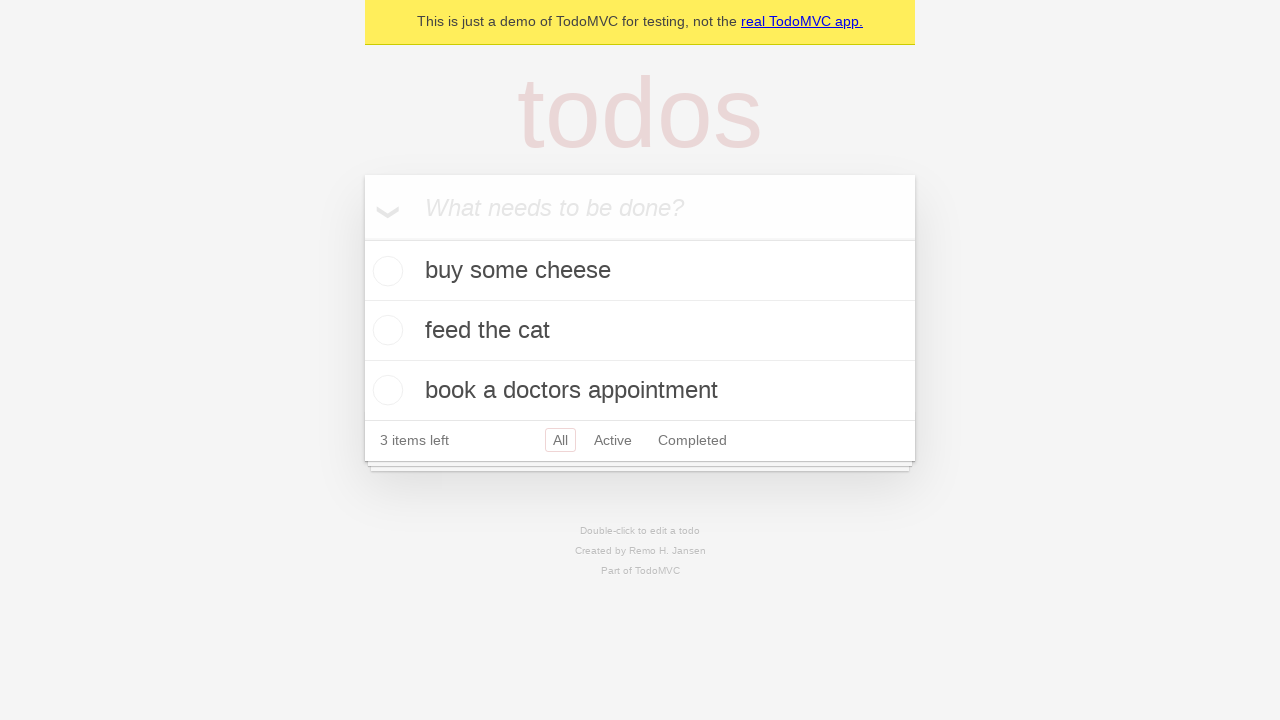

Checked the second todo item as completed at (385, 330) on .todo-list li >> nth=1 >> .toggle
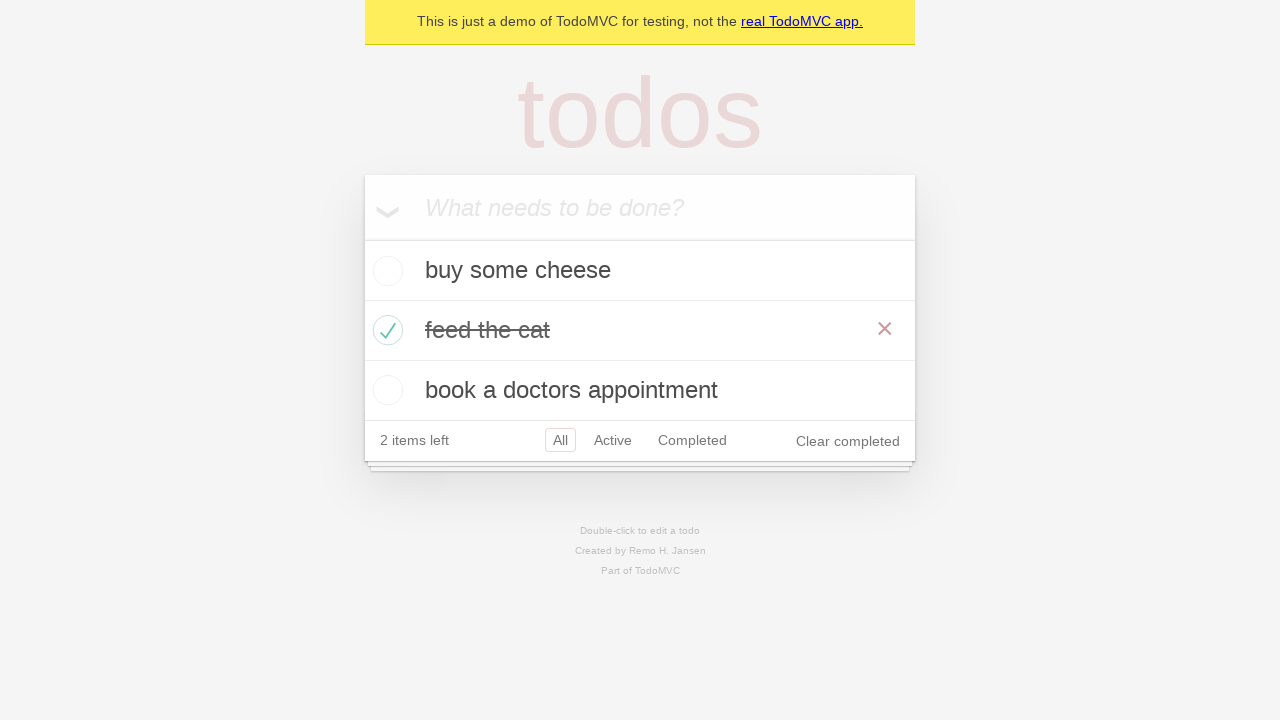

Clicked clear completed button to remove completed items at (848, 441) on .clear-completed
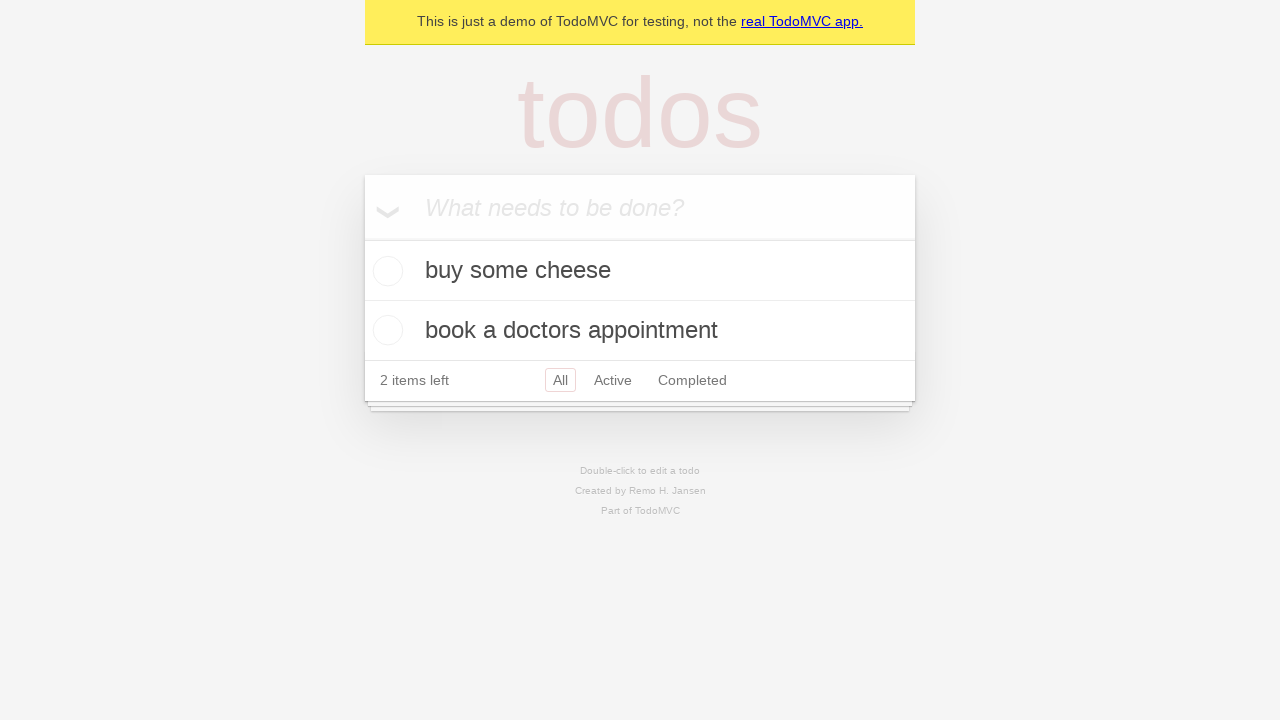

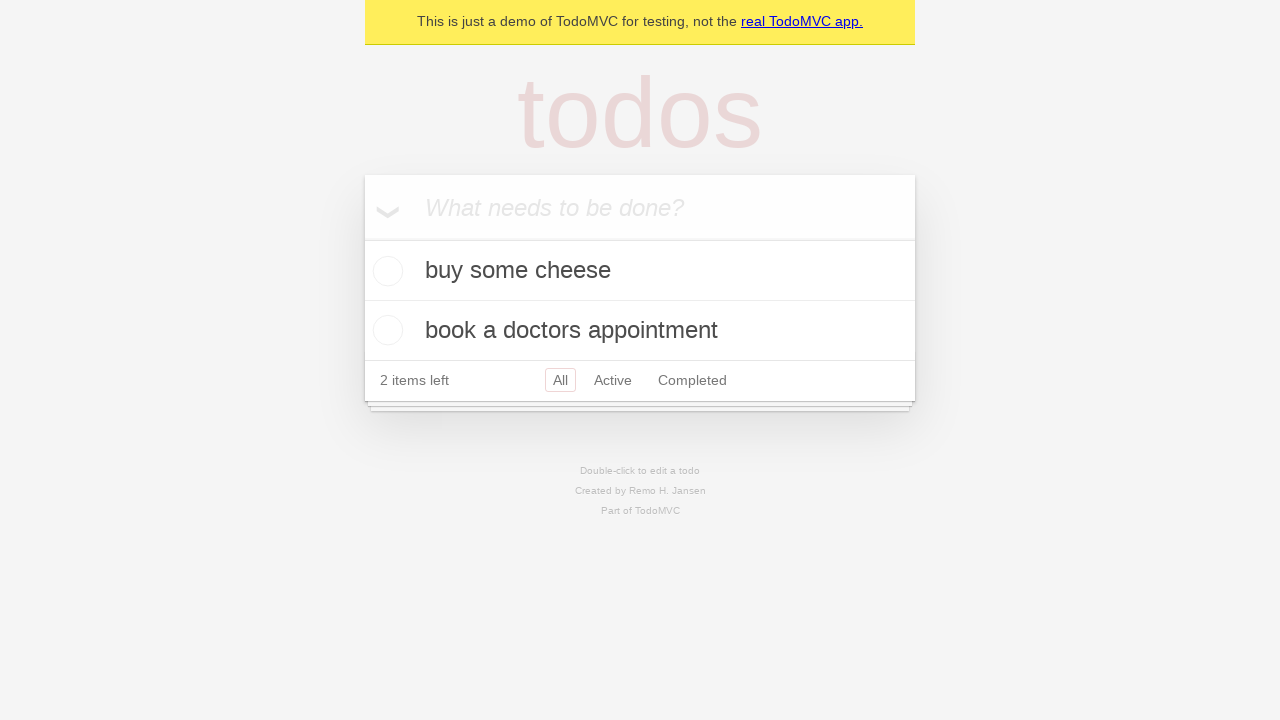